Tests window switching functionality by clicking a link that opens a new window, extracting text from the child window, and using that text in the parent window form

Starting URL: https://rahulshettyacademy.com/loginpagePractise/#

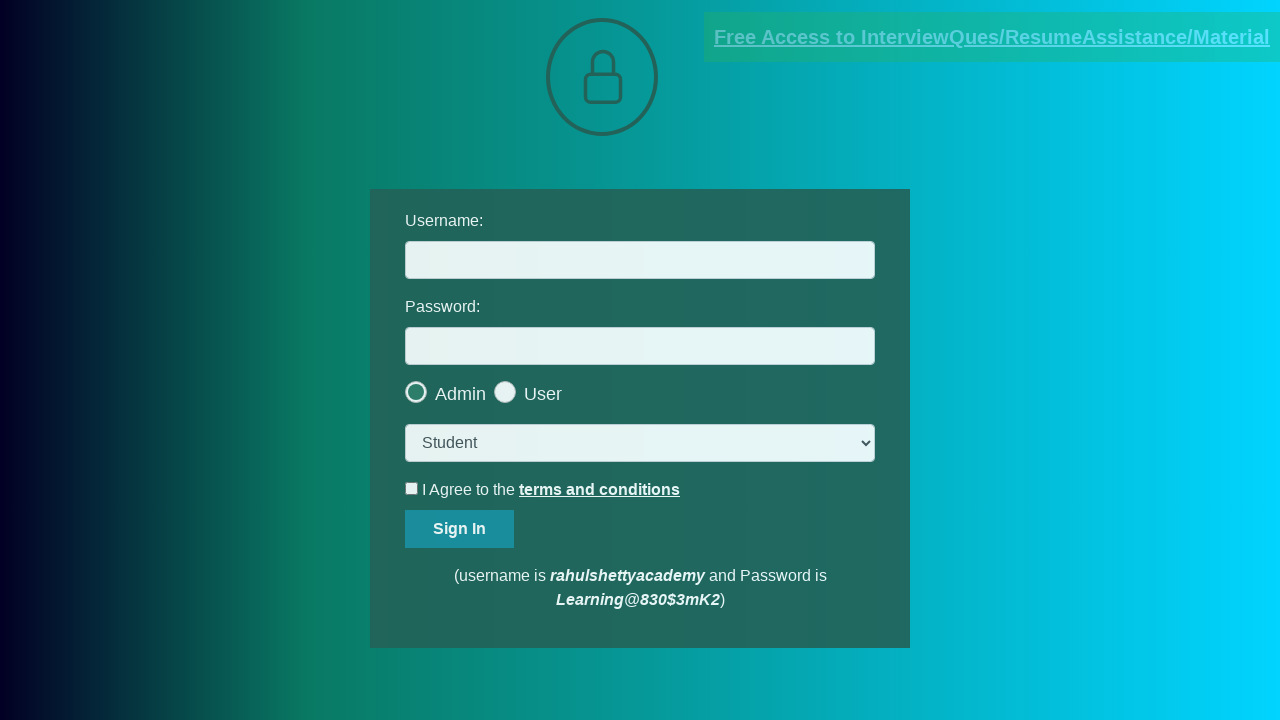

Clicked blinking text link to open new window at (992, 37) on .blinkingText
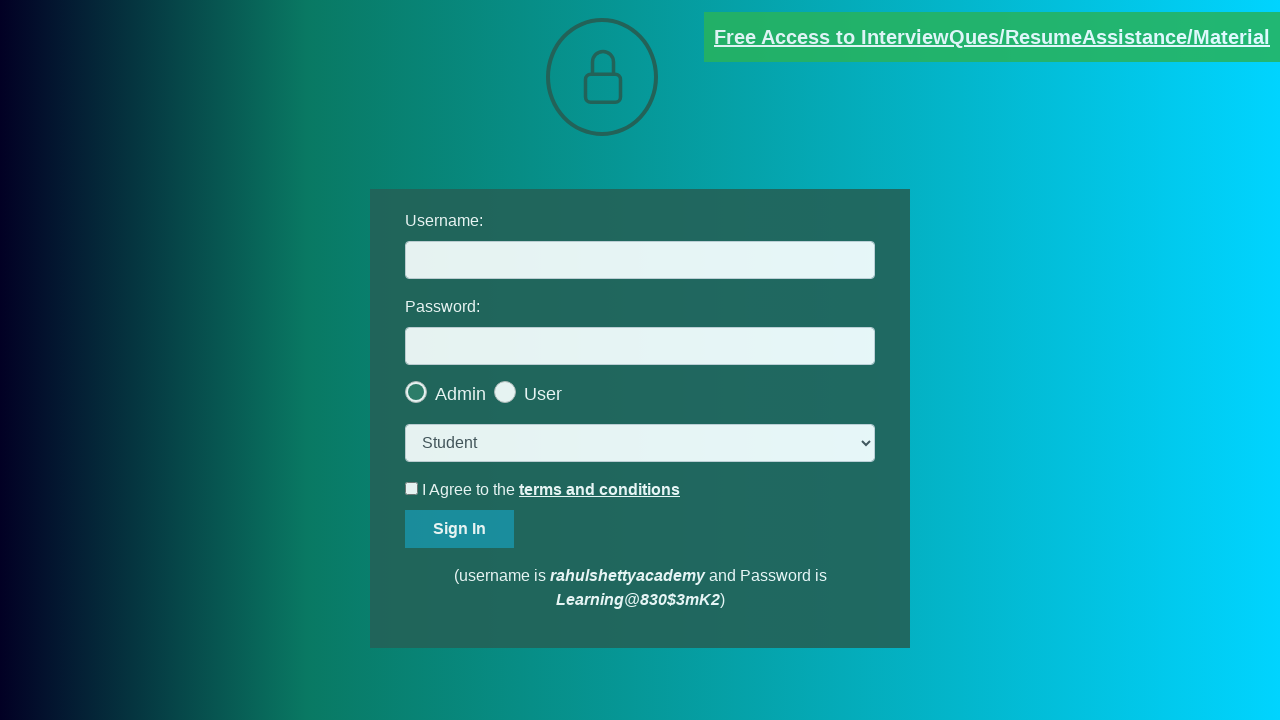

New window opened and captured
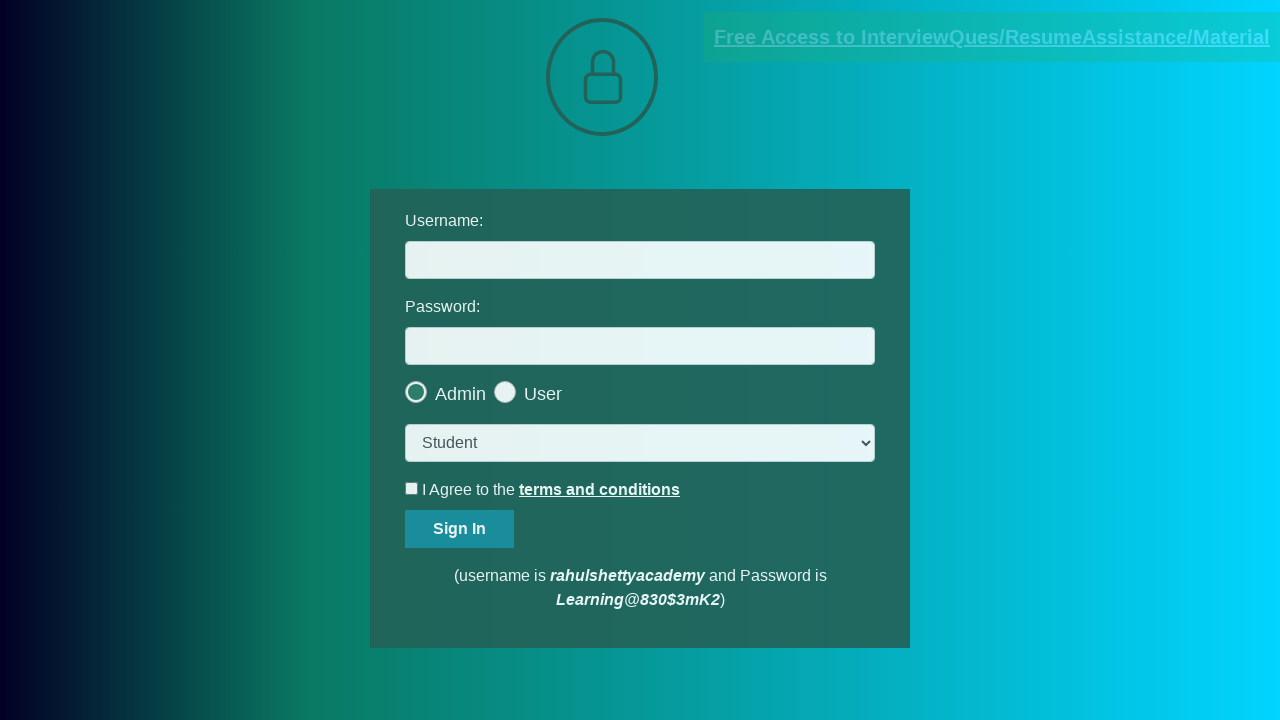

Waited for red paragraph text to load in new window
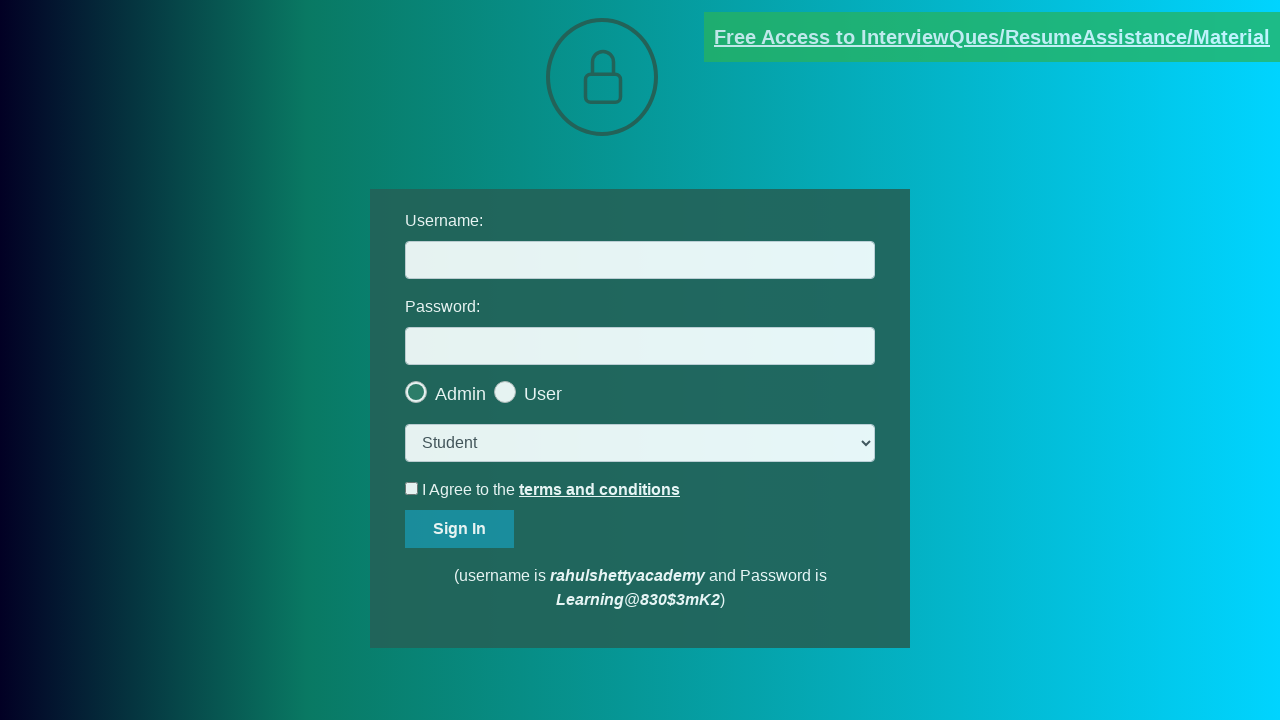

Extracted full text from red paragraph
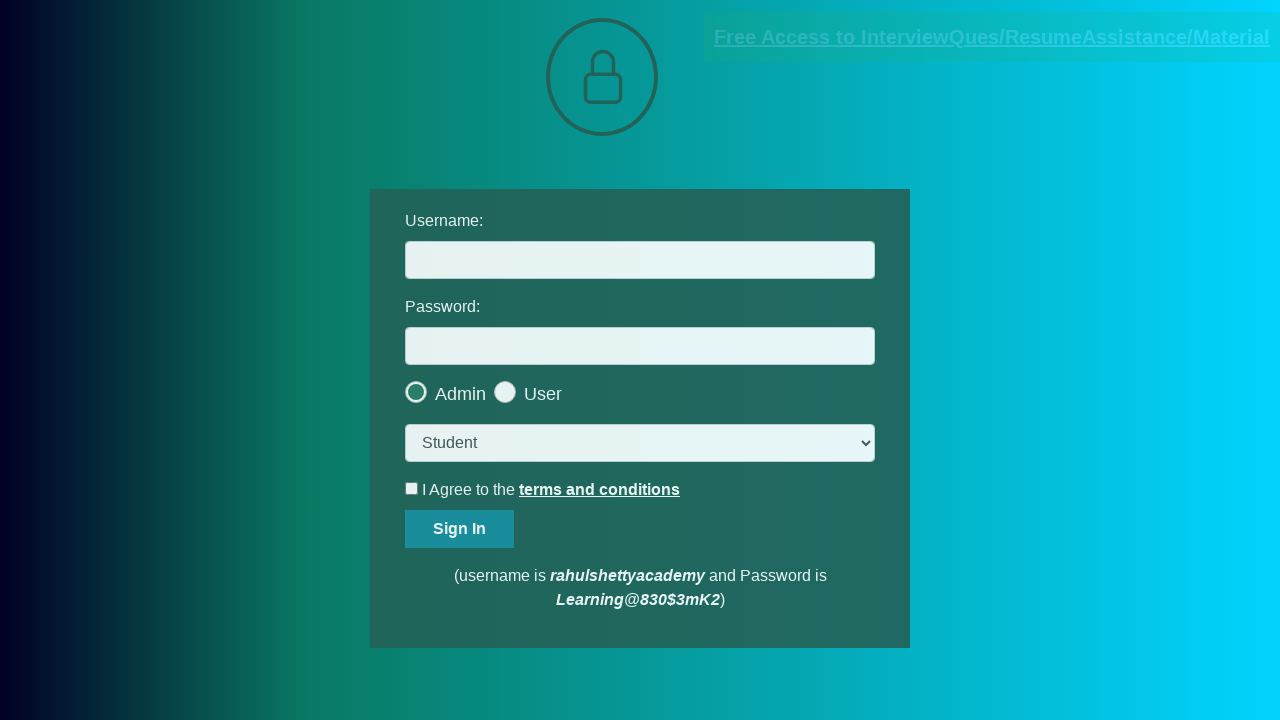

Parsed email address from text: mentor@rahulshettyacademy.com
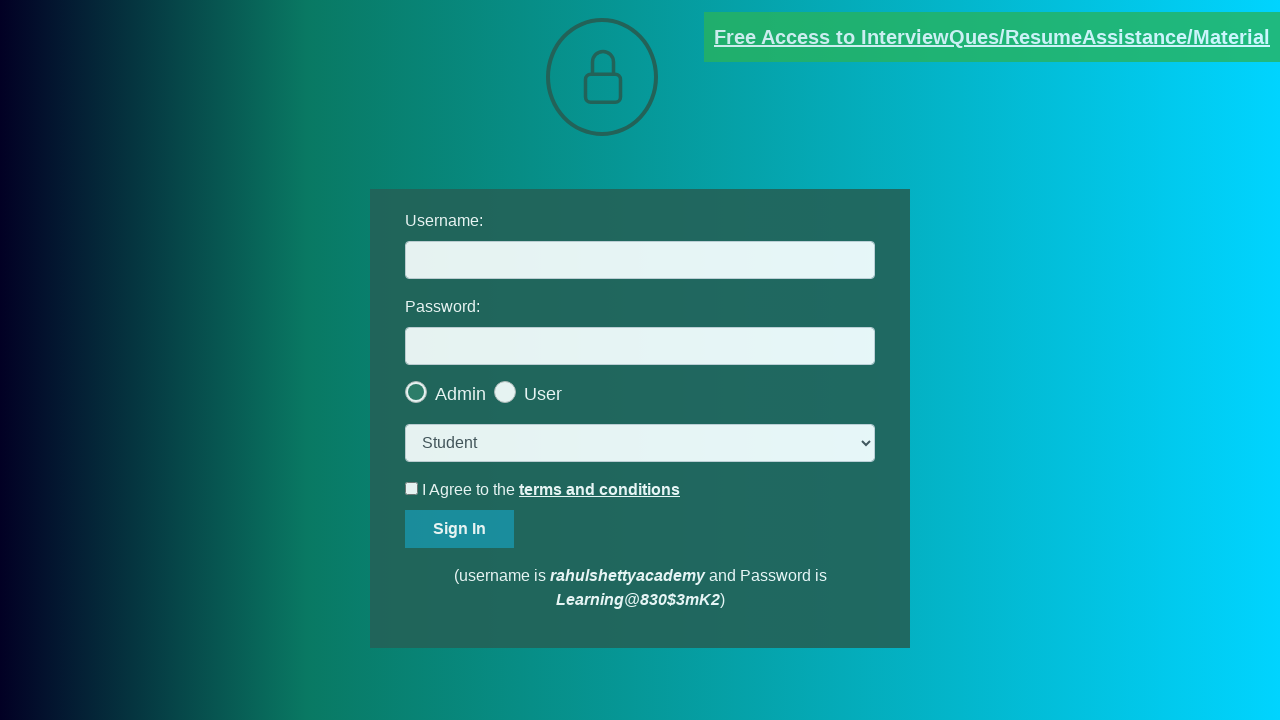

Filled username field with extracted email: mentor@rahulshettyacademy.com on #username
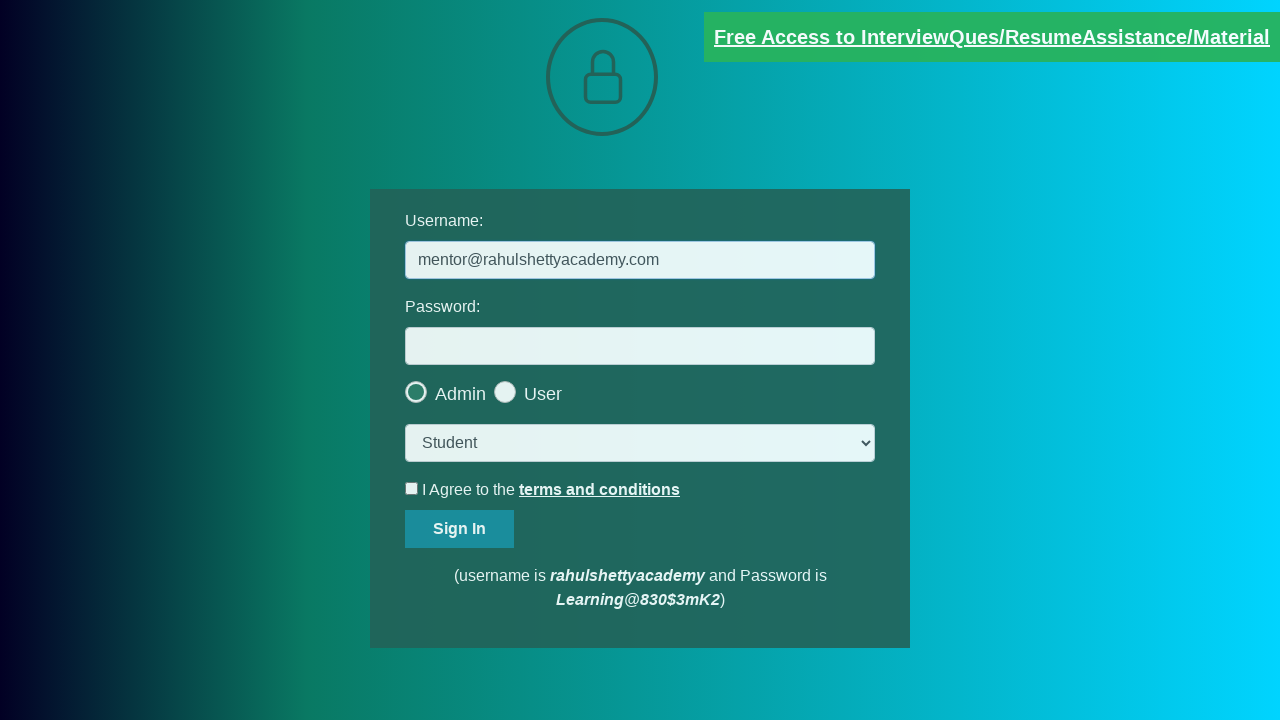

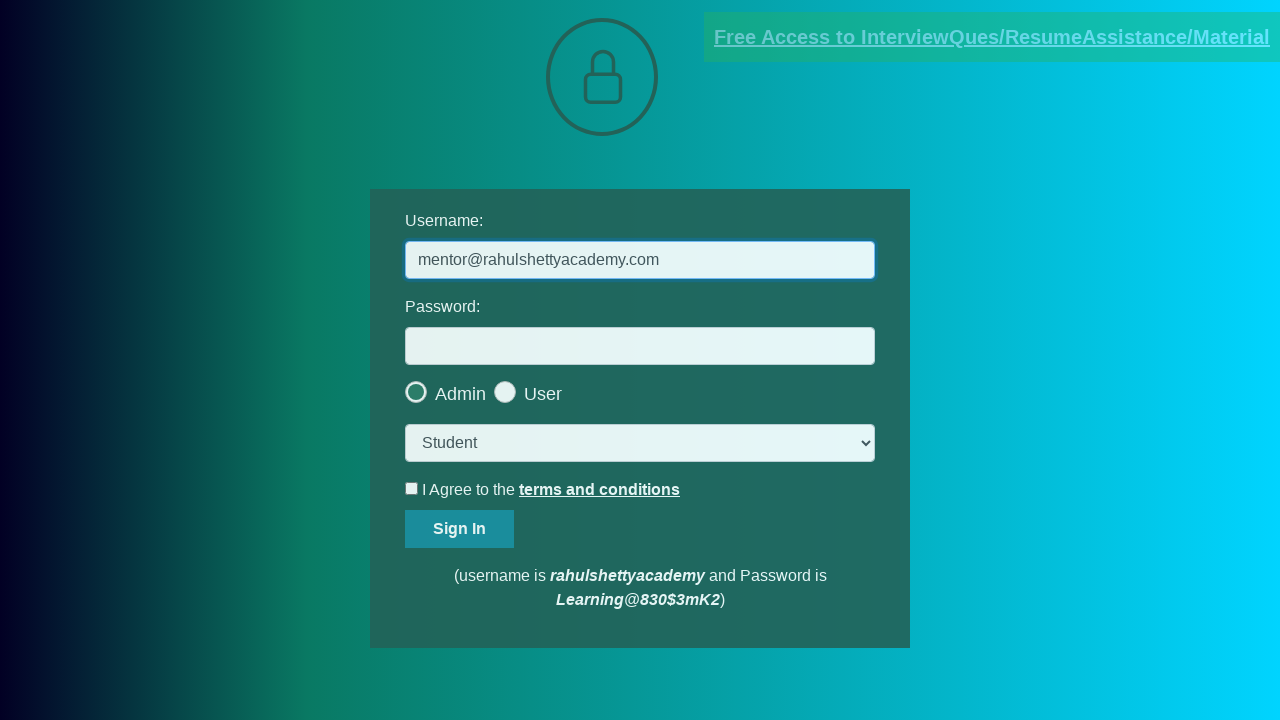